Tests registration form validation with invalid email format and mismatched password confirmation

Starting URL: https://alada.vn/tai-khoan/dang-ky.html

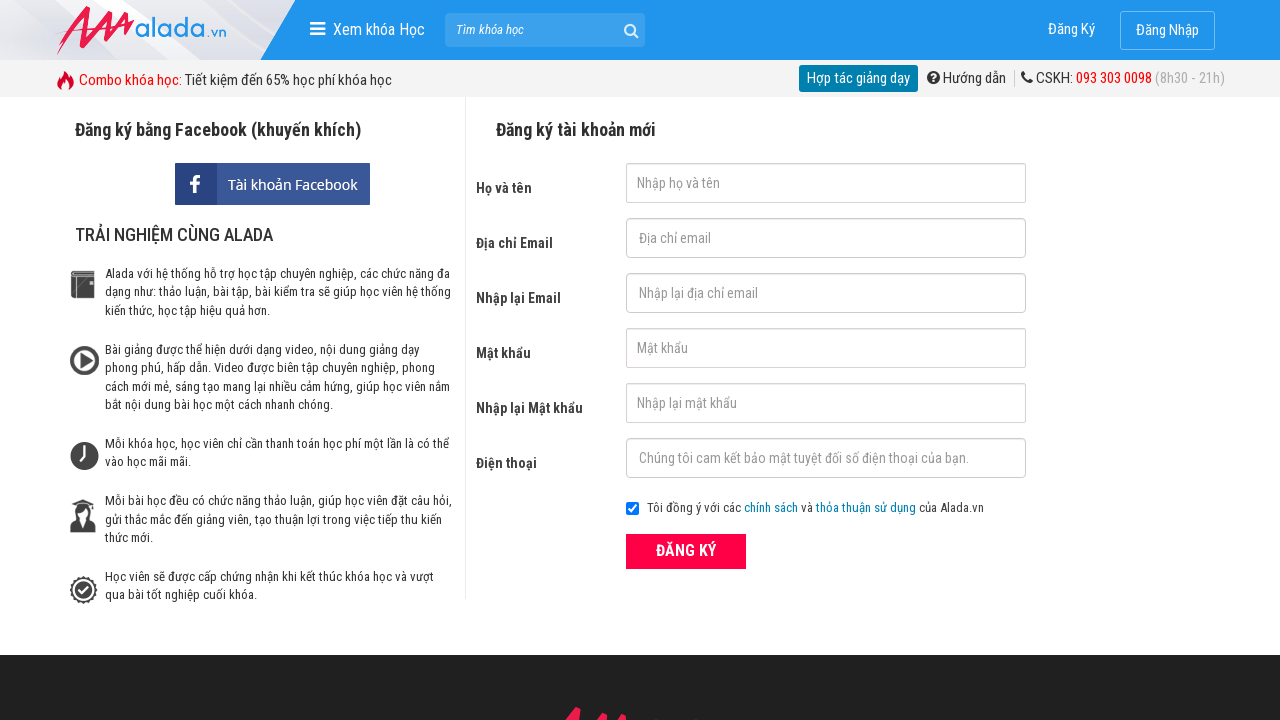

Filled first name field with 'Hang Le' on #txtFirstname
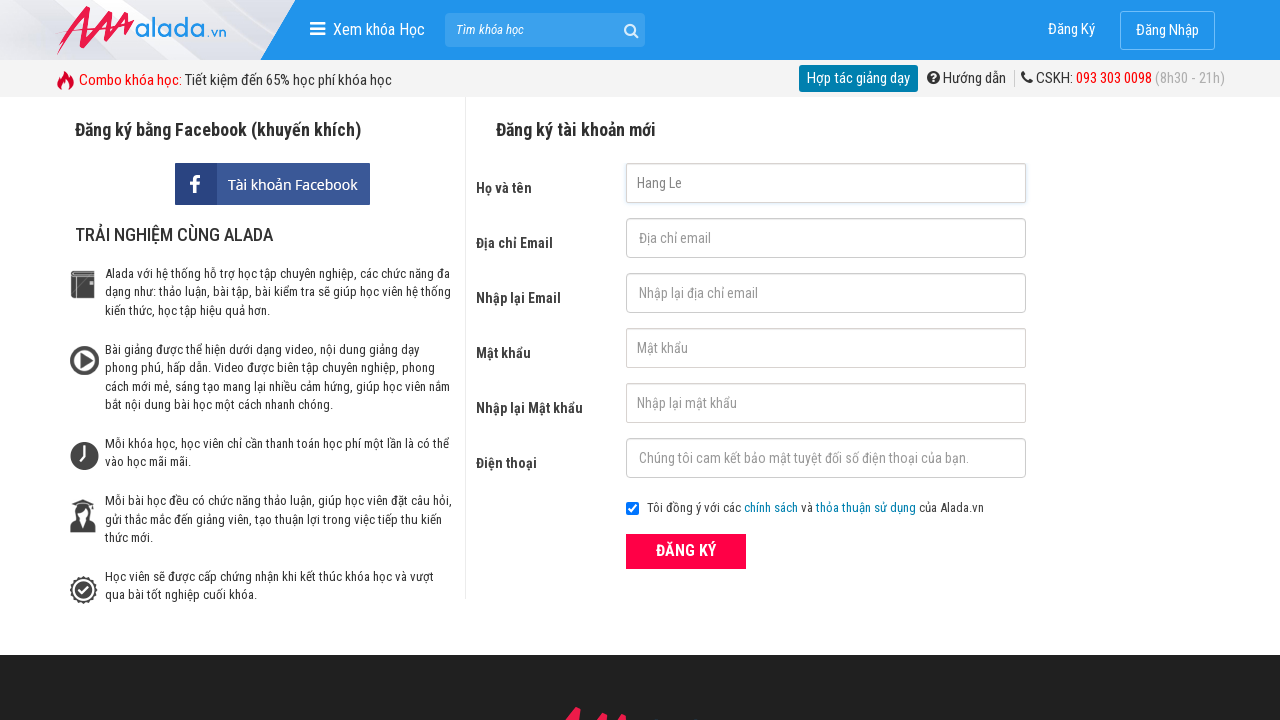

Filled email field with invalid format '123@123@123' on #txtEmail
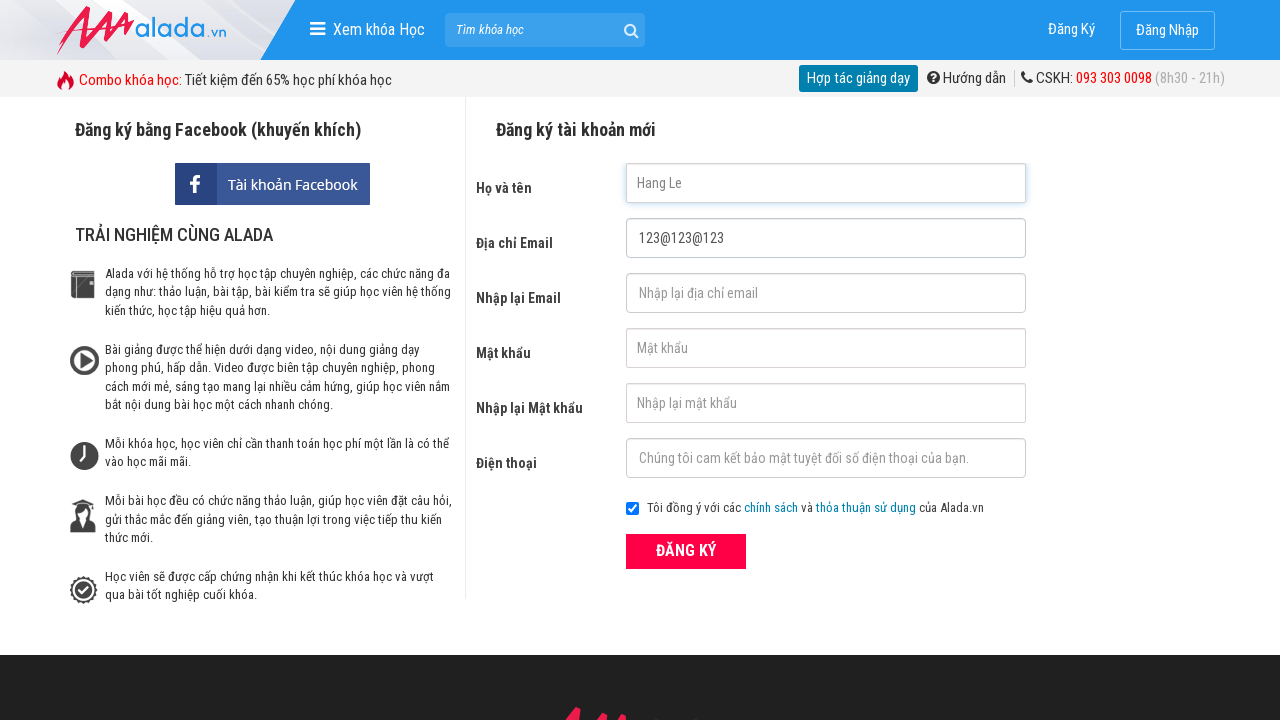

Filled confirm email field with '123@123@123' on #txtCEmail
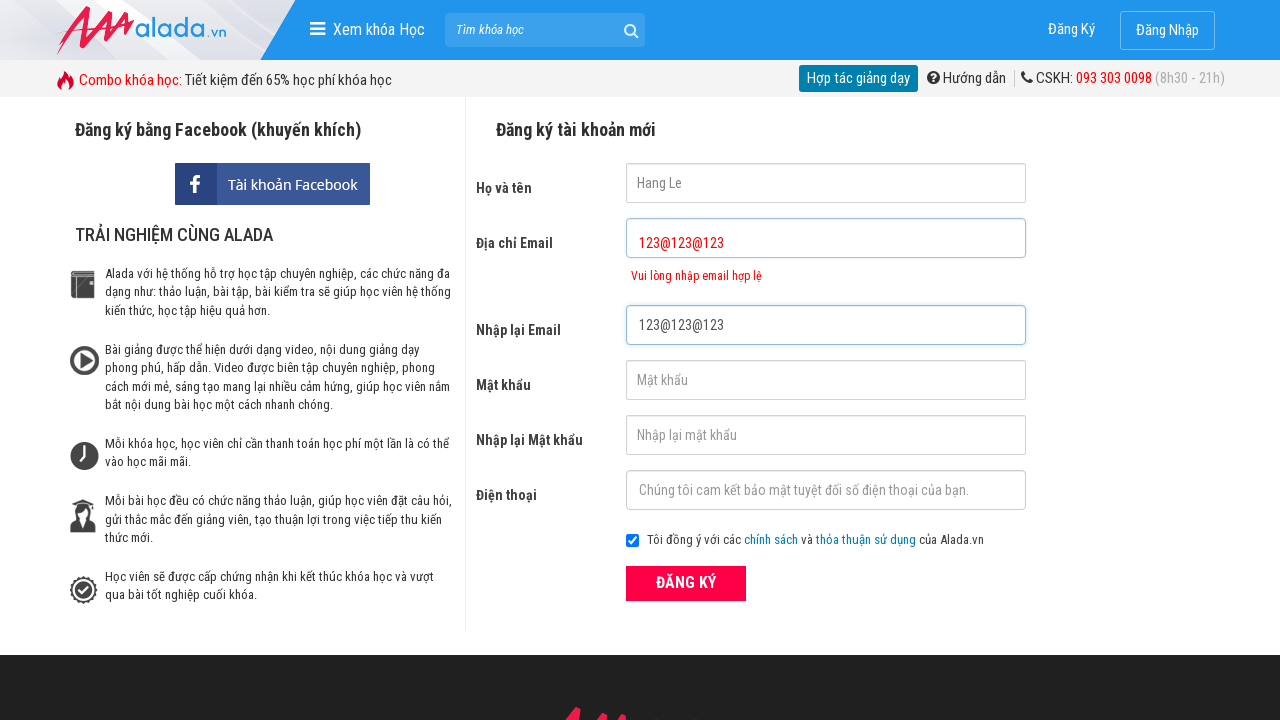

Filled password field with '123456' on #txtPassword
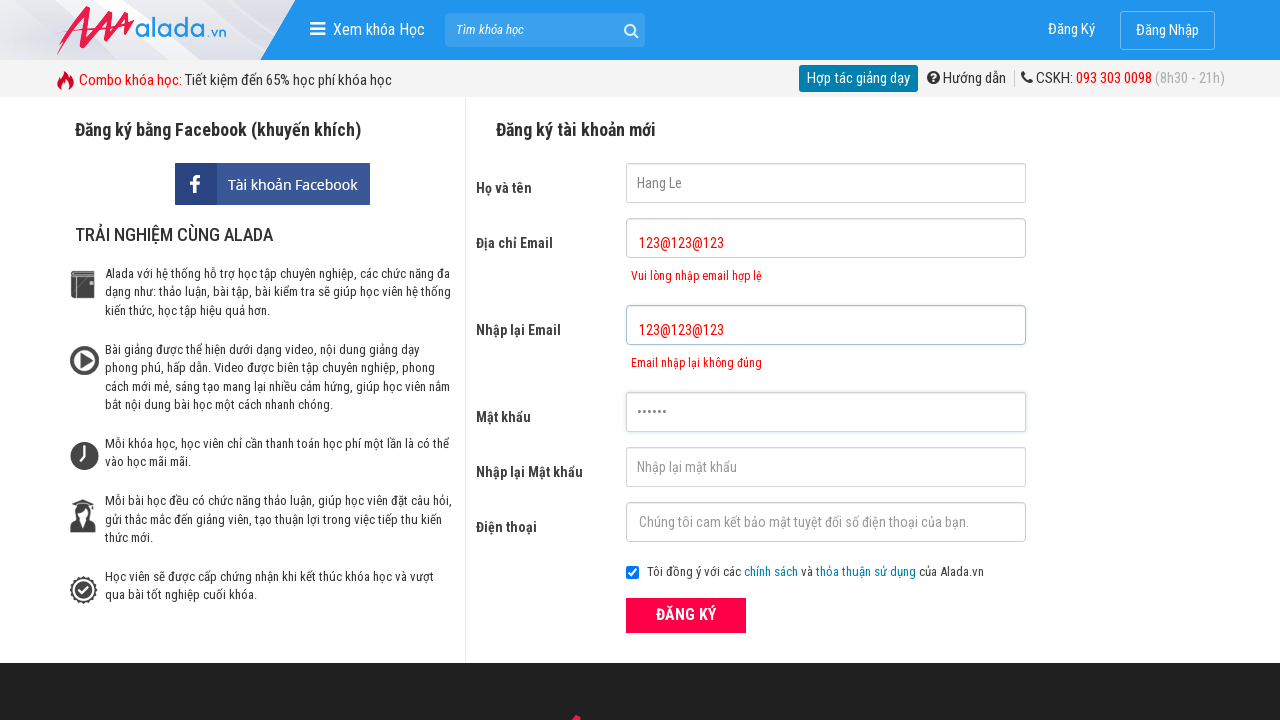

Filled confirm password field with '123456789' (mismatched) on #txtCPassword
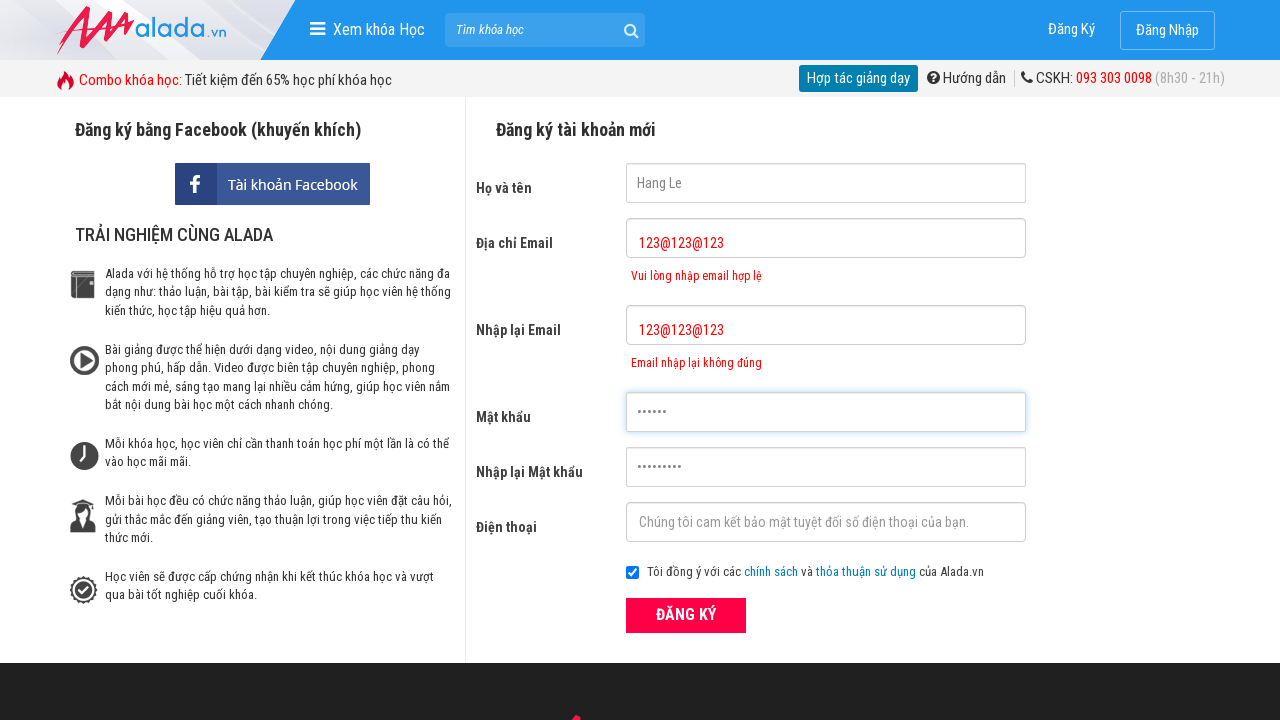

Filled phone field with '09787657565' on #txtPhone
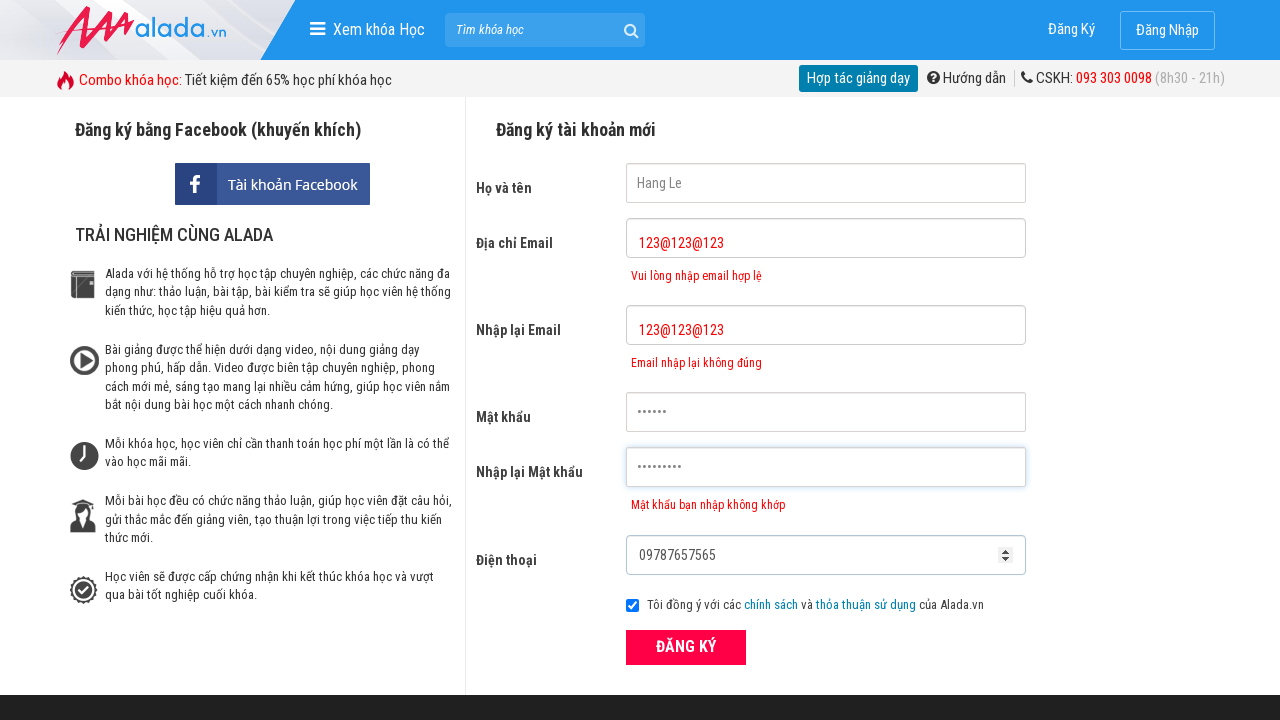

Clicked submit button to register at (686, 648) on xpath=//button[@class='btn_pink_sm fs16']
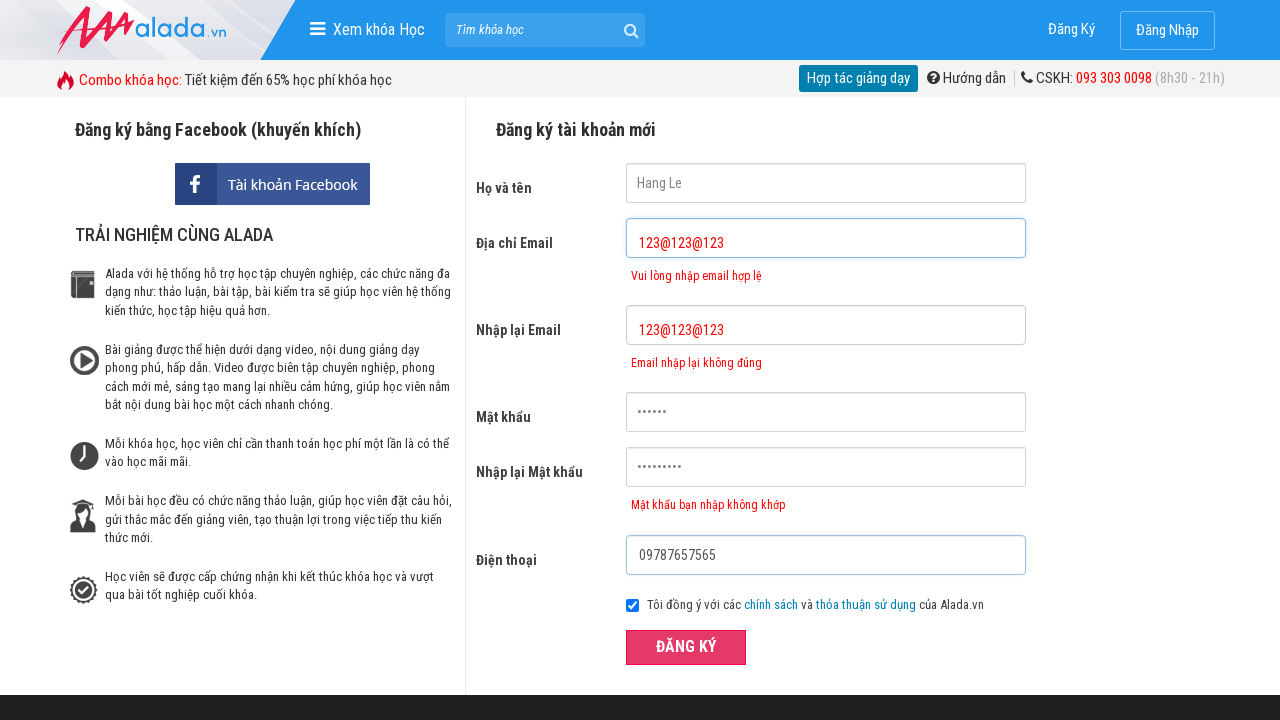

Email error message element is visible
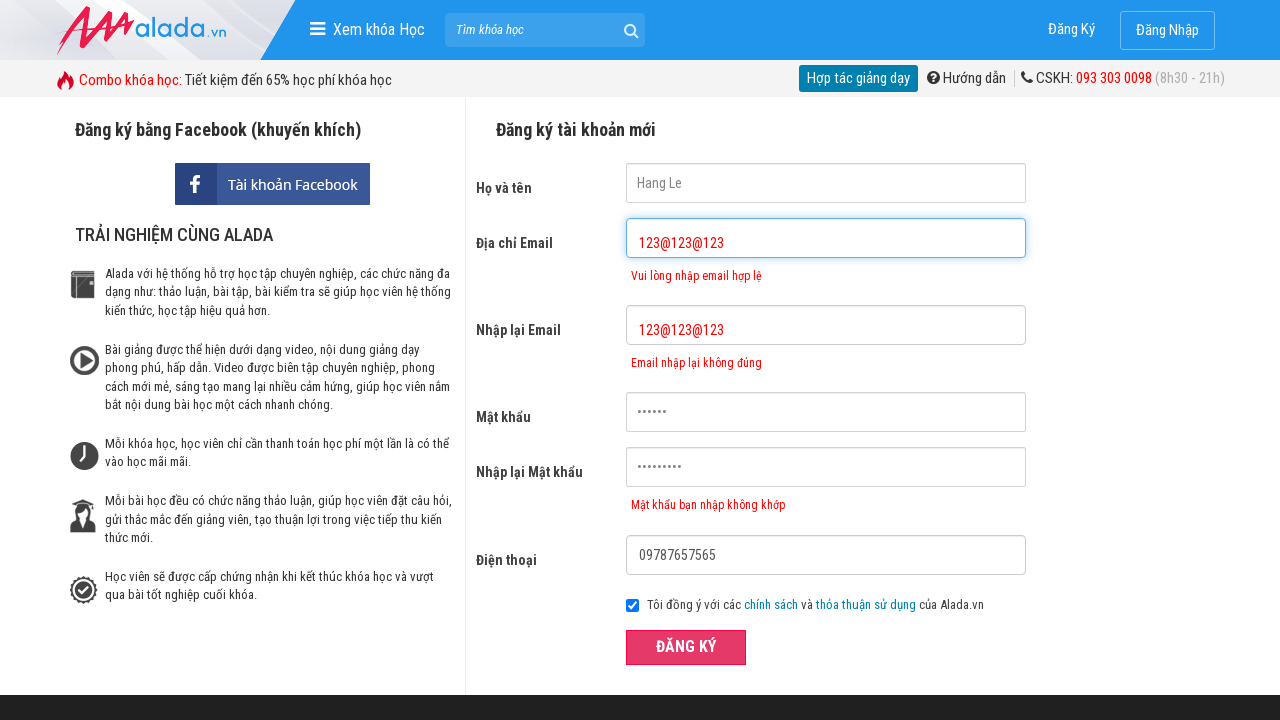

Verified email error message: 'Vui lòng nhập email hợp lệ'
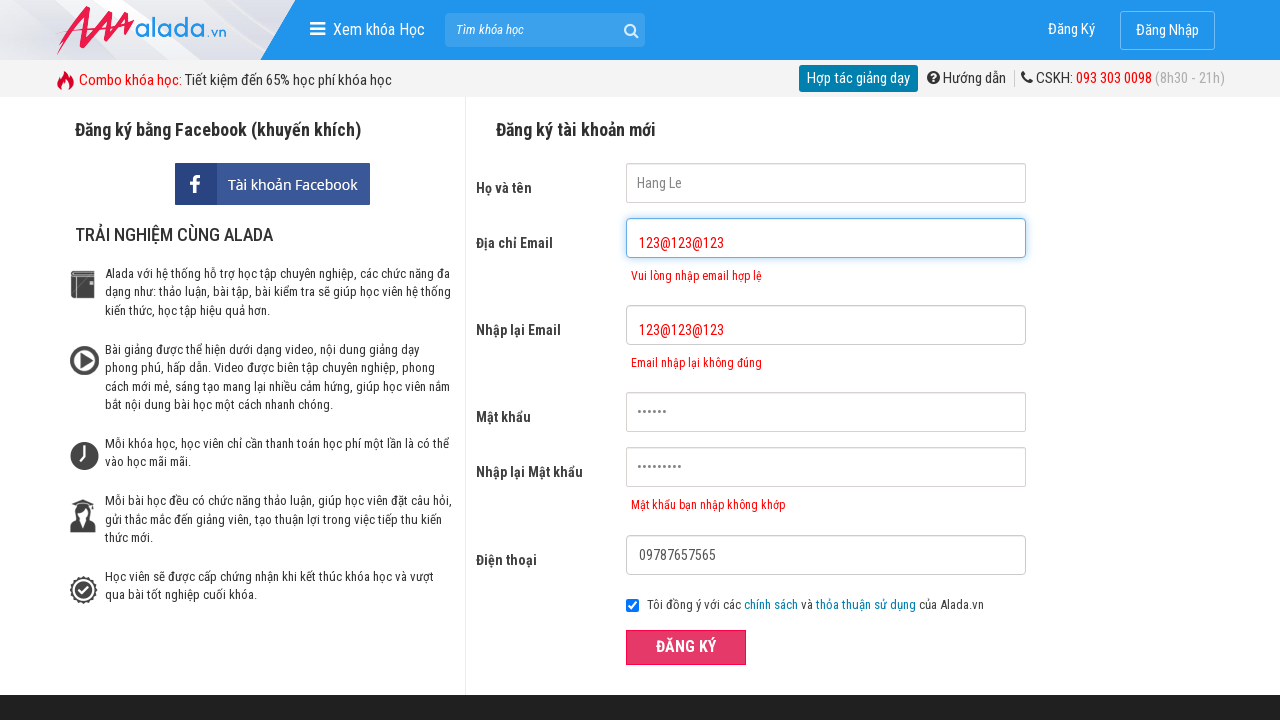

Verified confirm email error message: 'Email nhập lại không đúng'
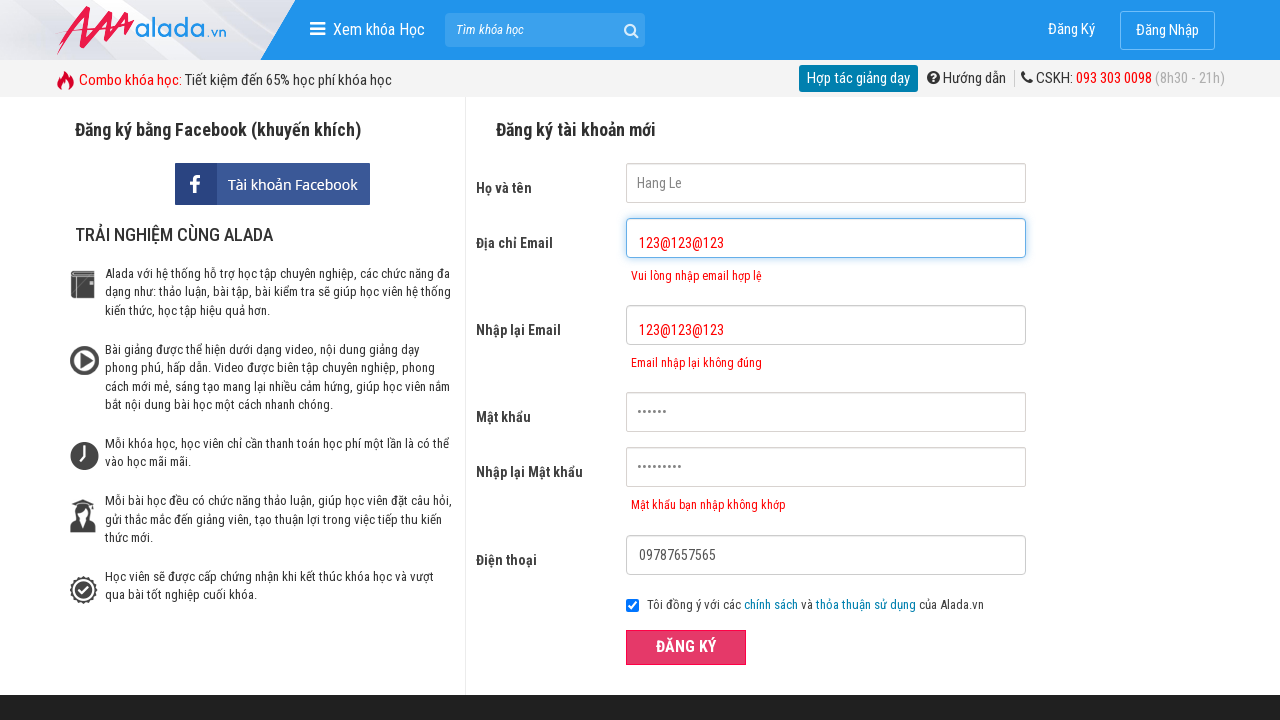

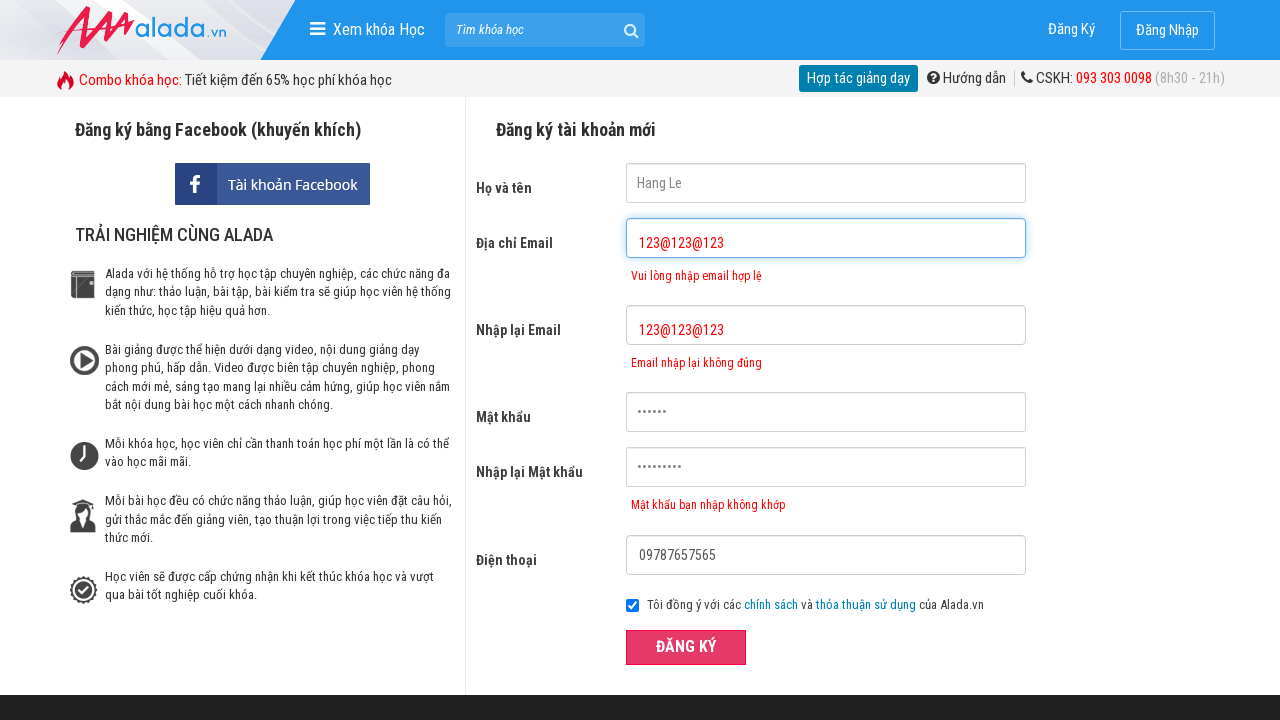